Tests file download functionality by downloading bb.txt file and verifying the download occurs

Starting URL: https://the-internet.herokuapp.com/

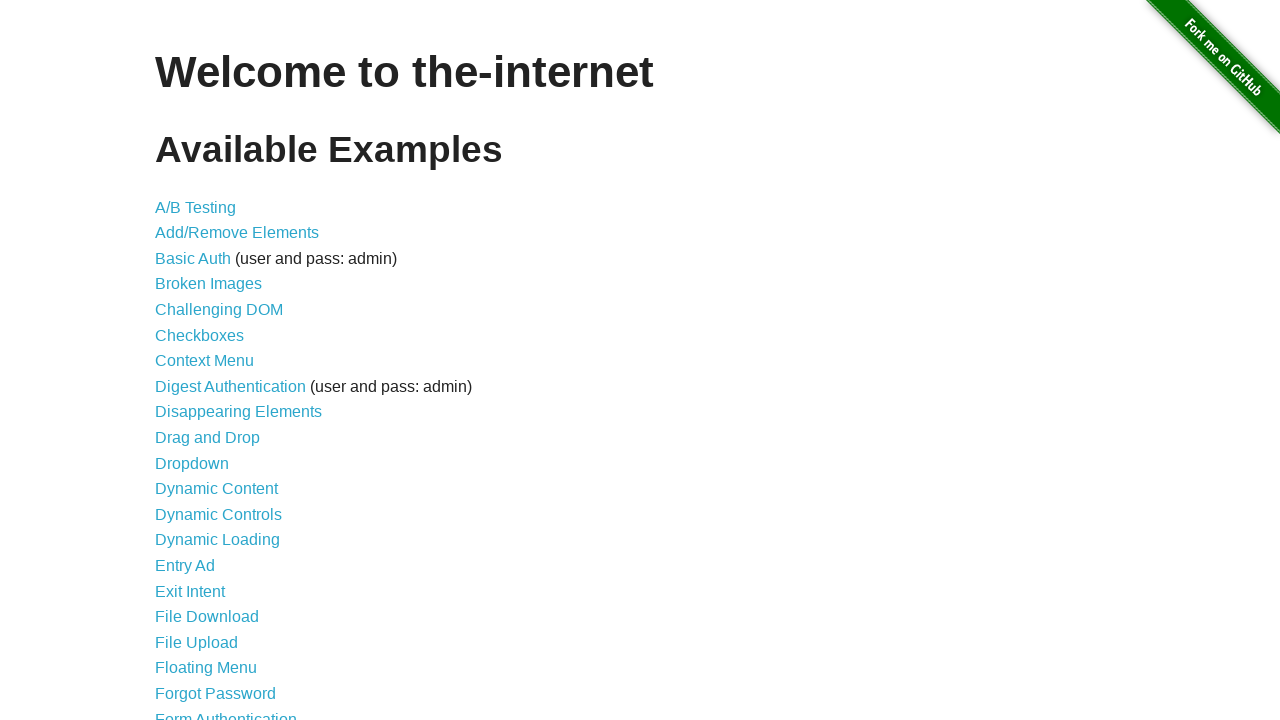

Clicked link to navigate to File Download page at (207, 617) on [href="/download"]
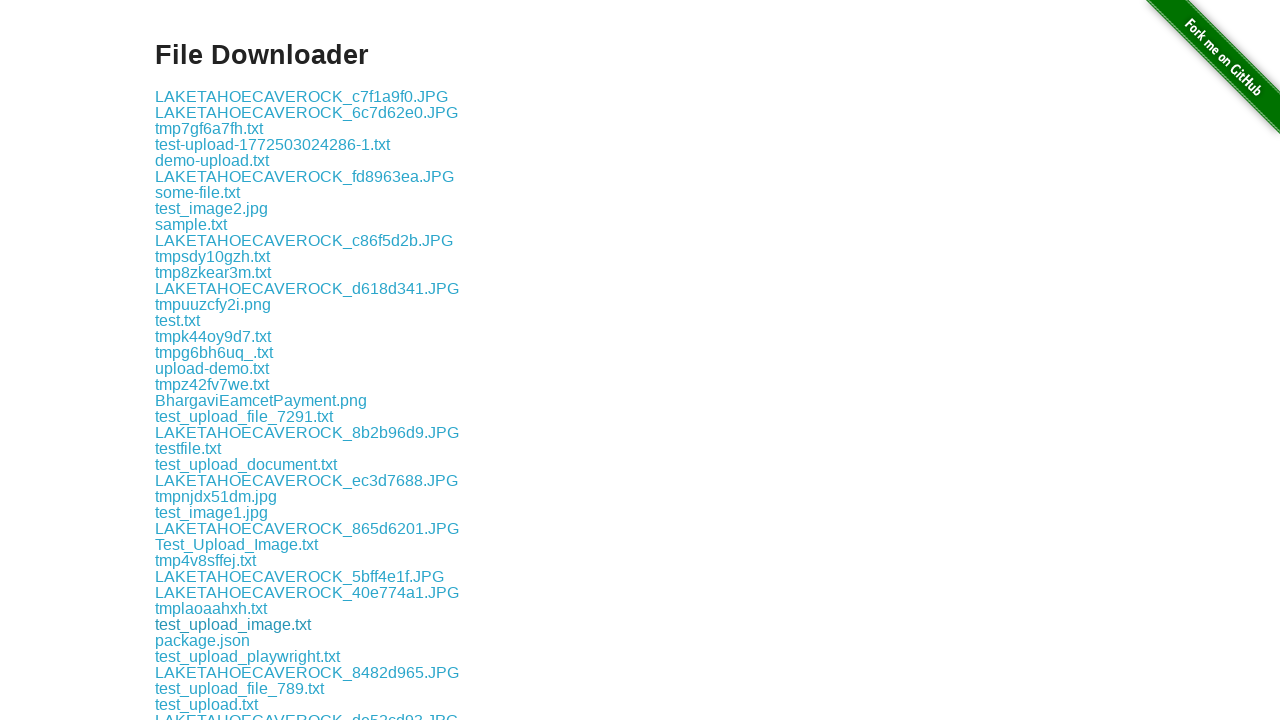

Clicked bb.txt file link to initiate download at (174, 495) on internal:role=link[name="bb.txt"i]
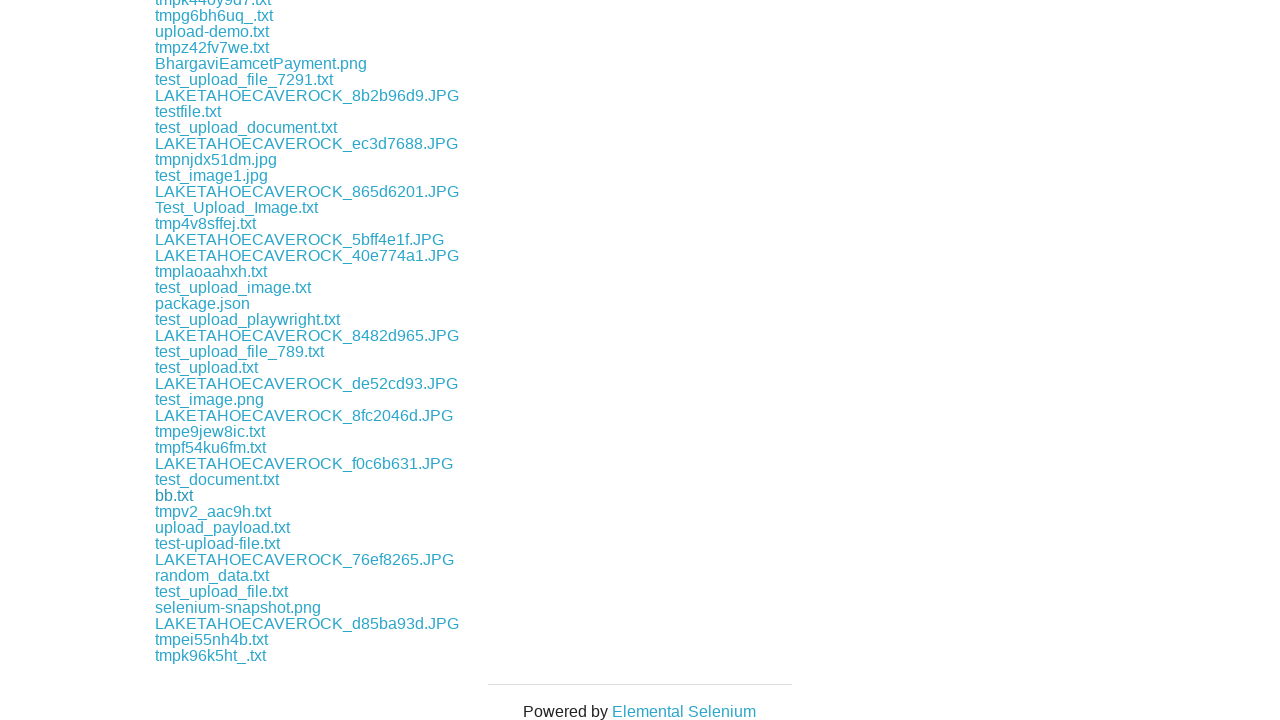

Download completed and file object captured
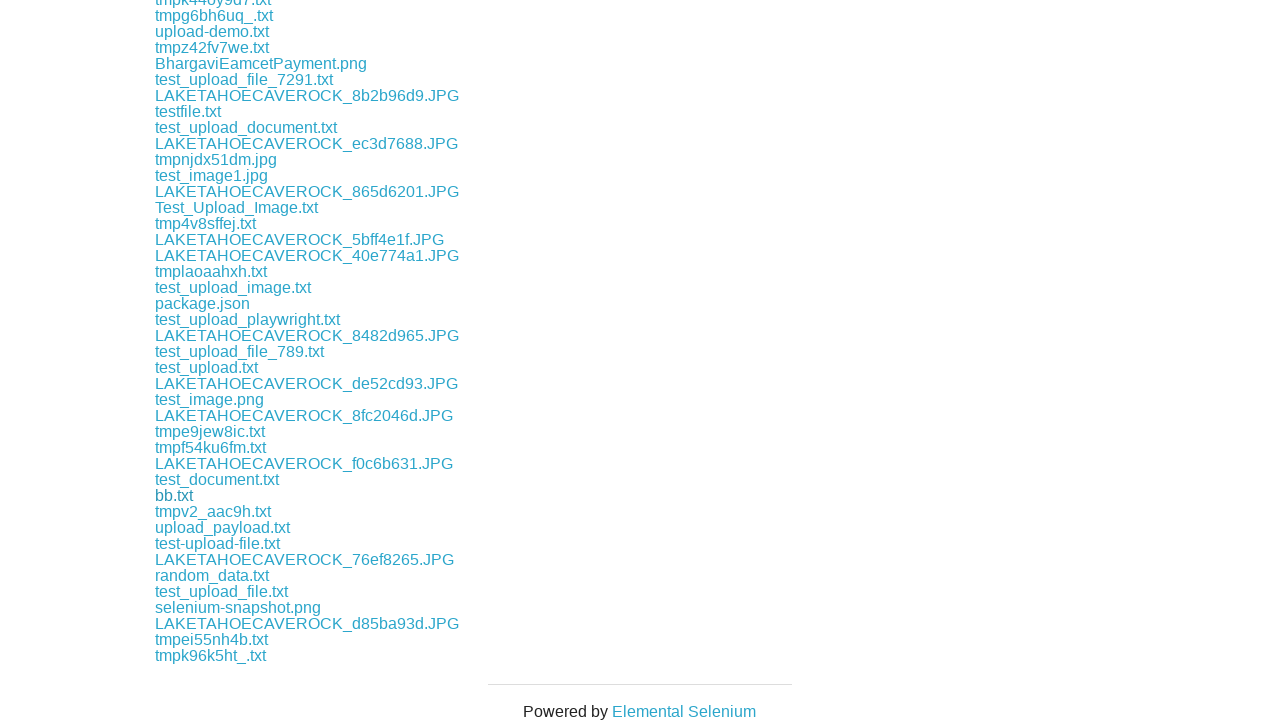

Verified download has a valid file path
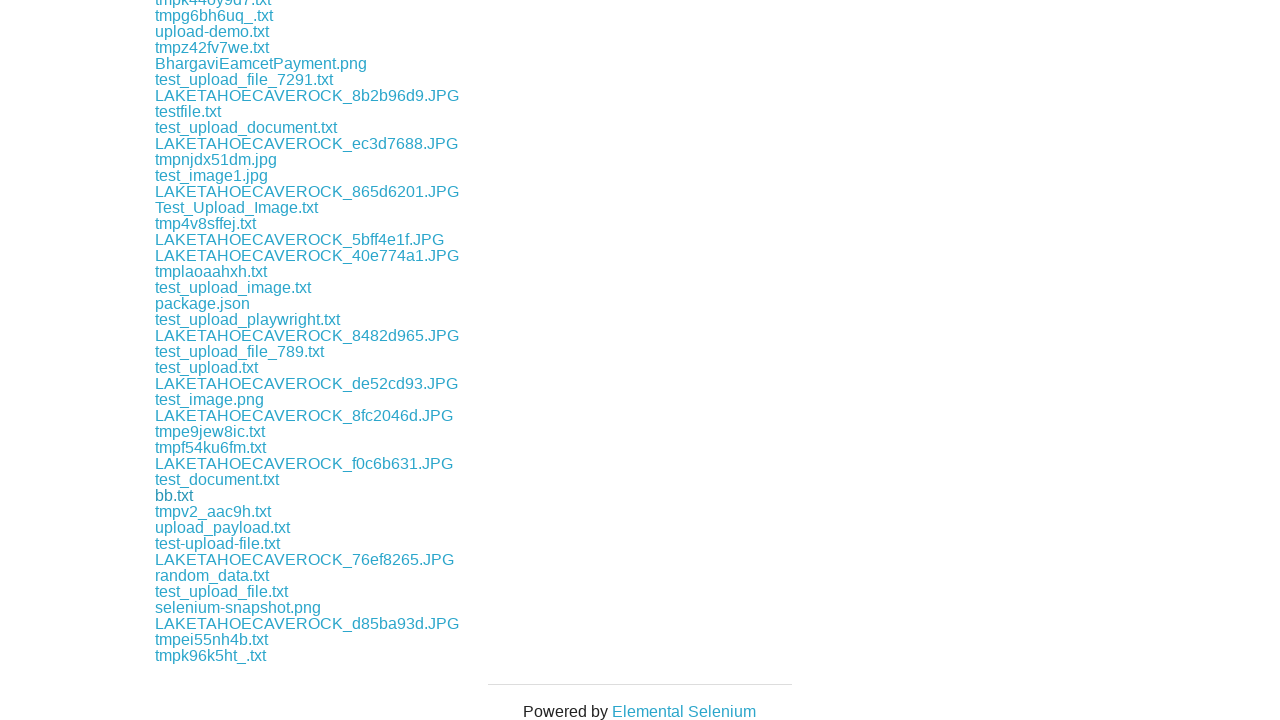

Verified downloaded filename is 'bb.txt'
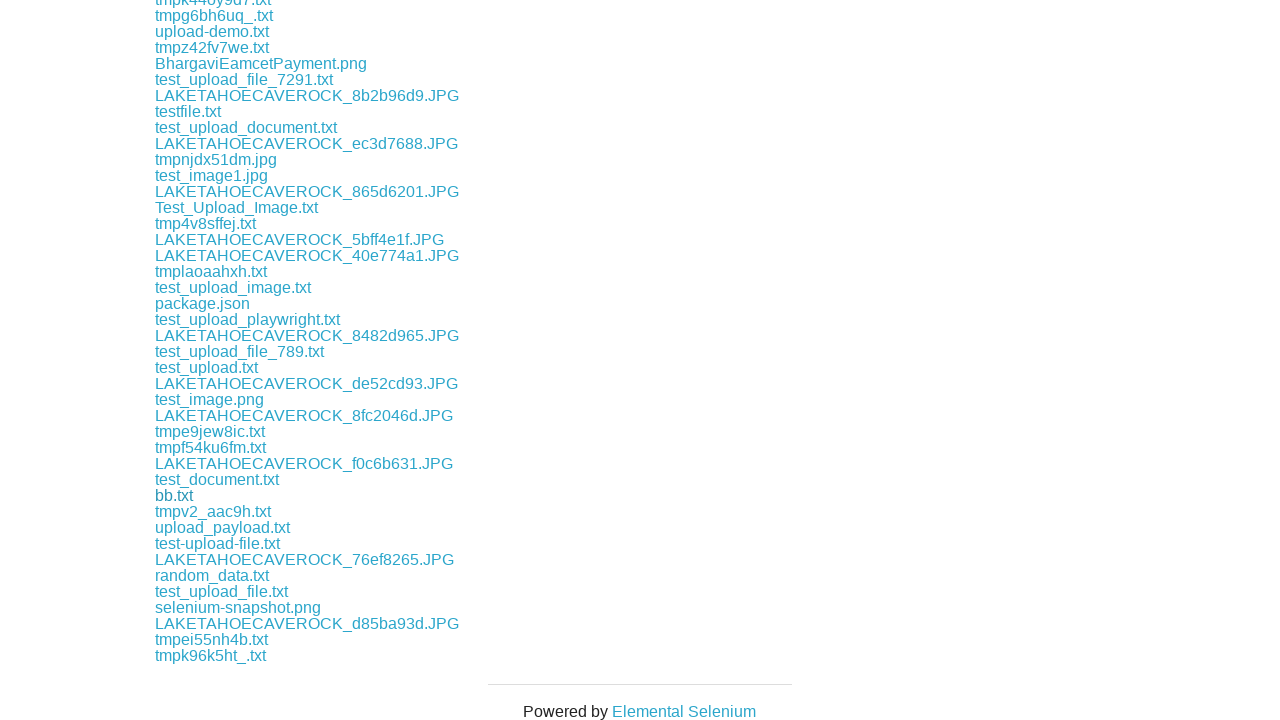

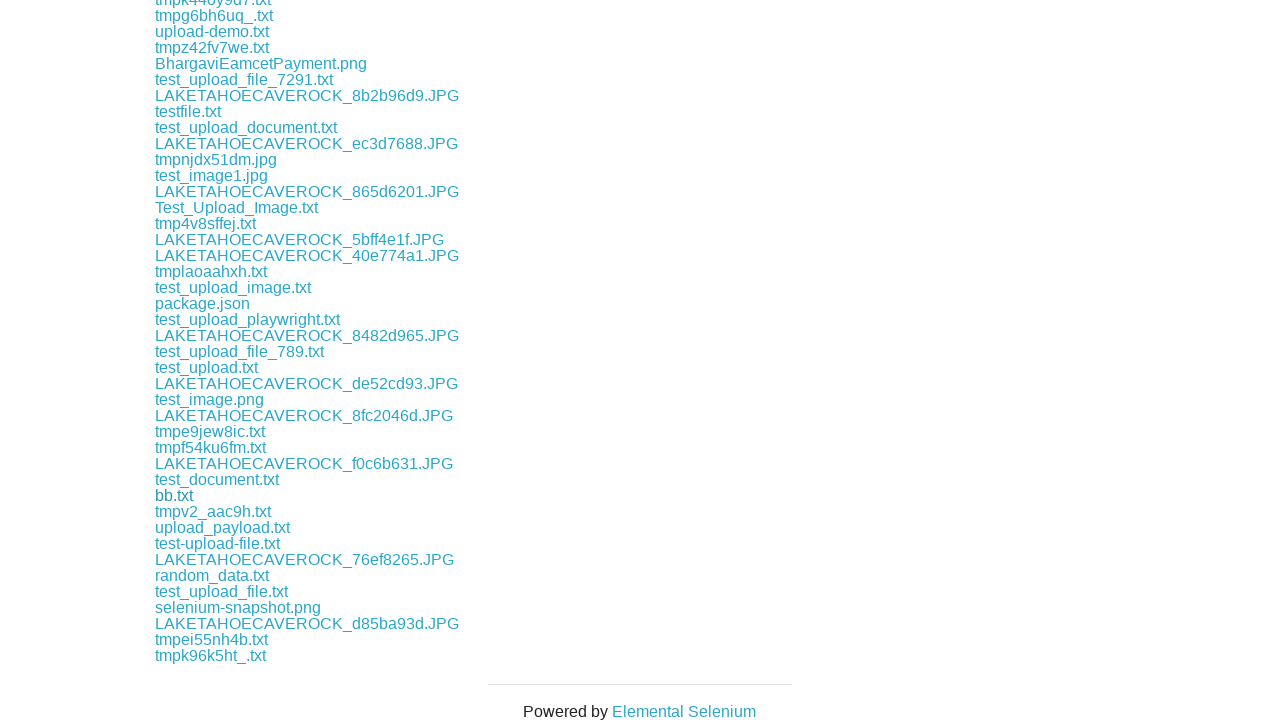